Tests navigation to letter A category and verifies languages are displayed

Starting URL: https://www.99-bottles-of-beer.net/abc.html

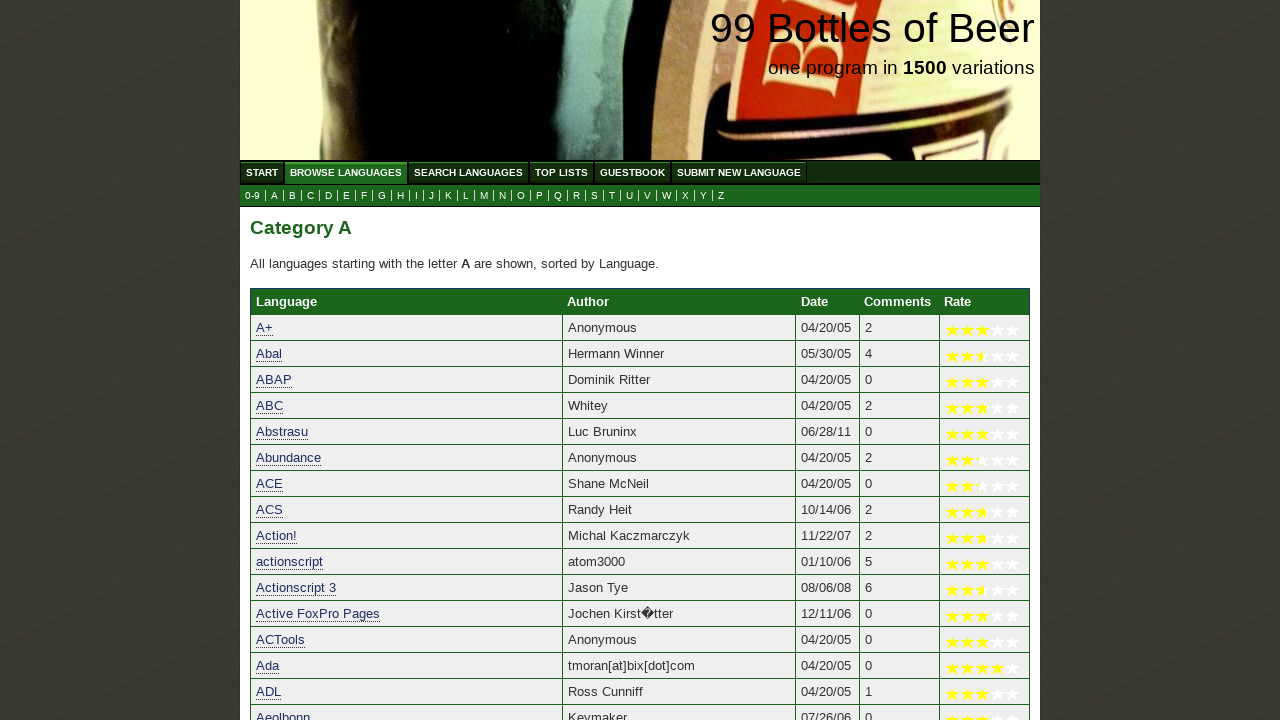

Clicked on letter A link to navigate to A category at (274, 196) on a[href='a.html']
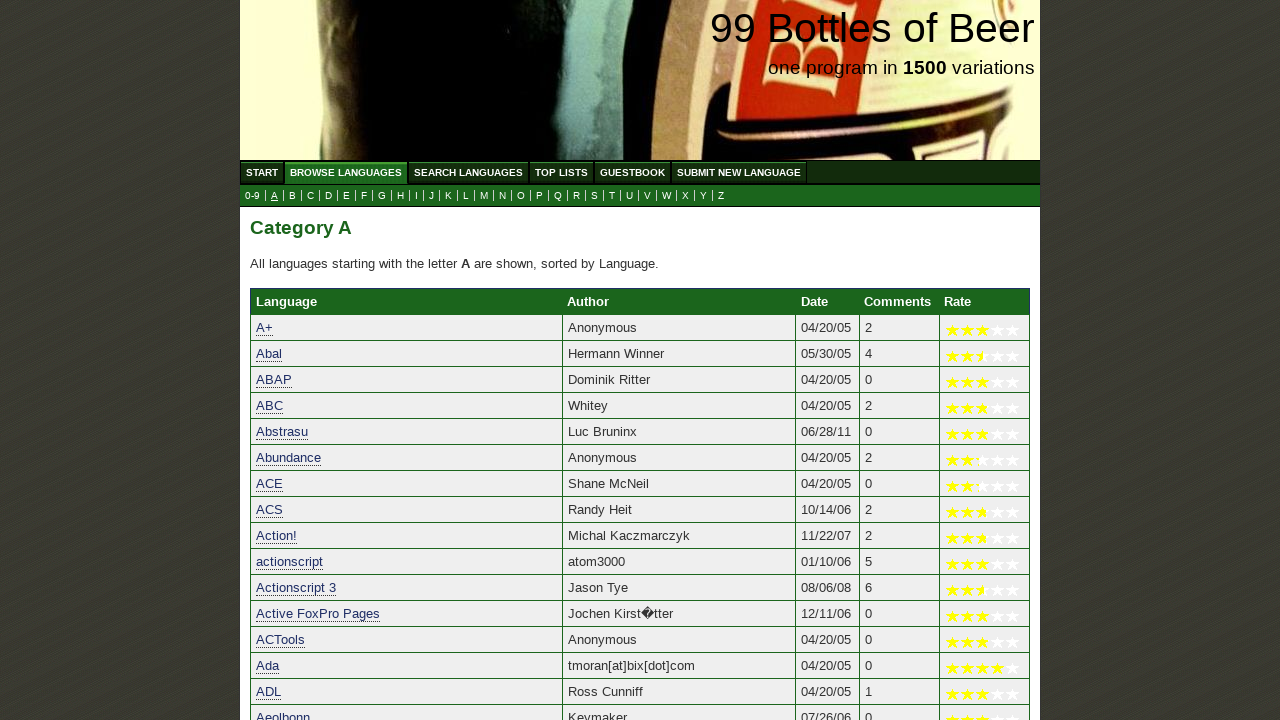

Language list loaded and displayed
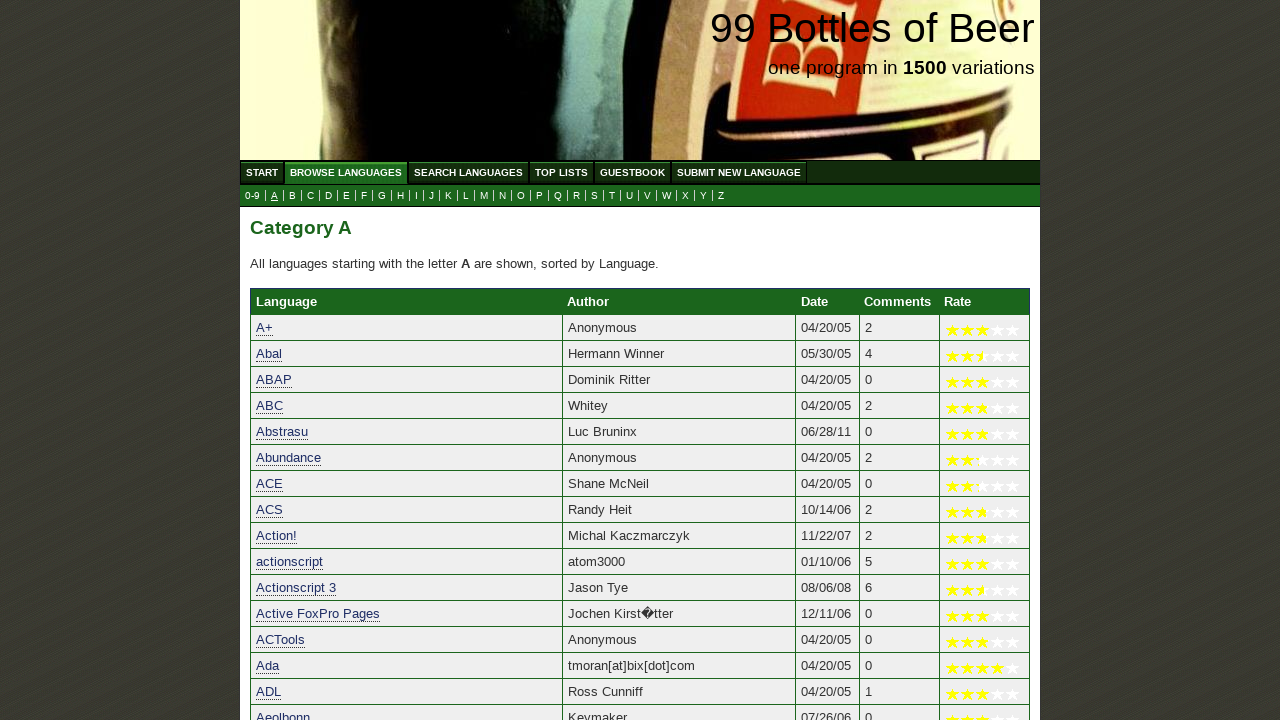

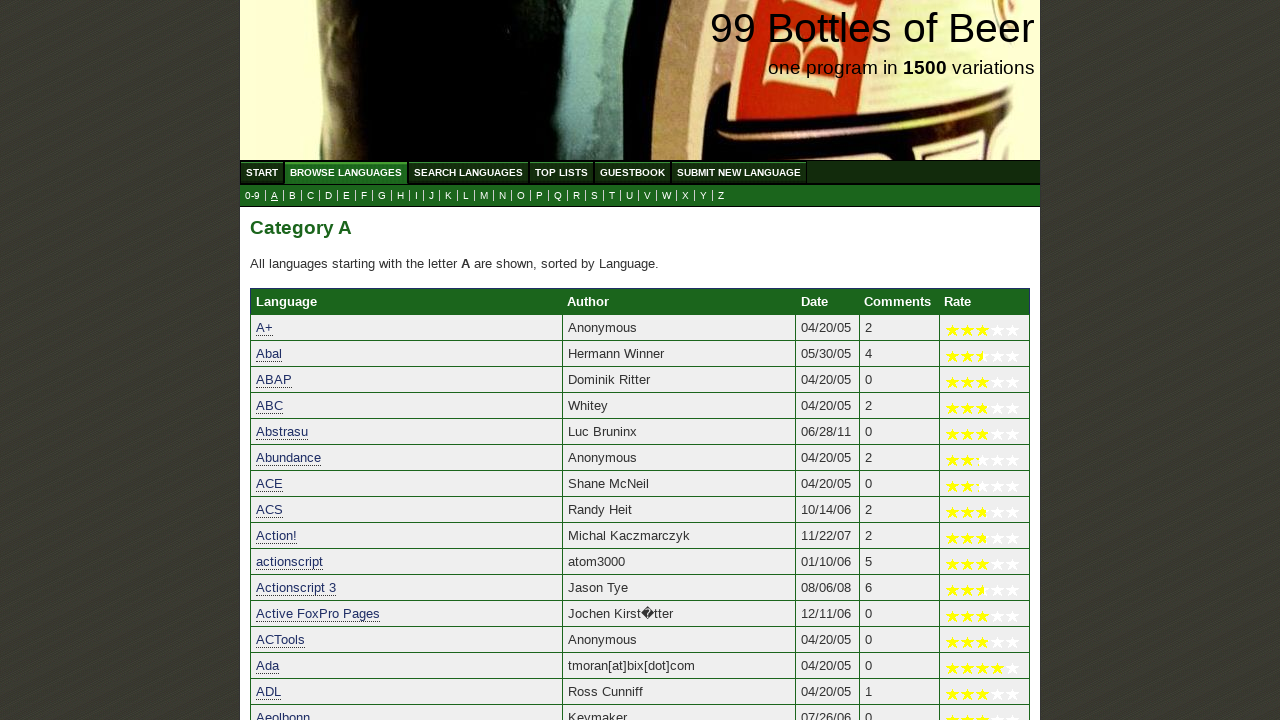